Verifies the brand logo displays 'GREENKART' text

Starting URL: https://rahulshettyacademy.com/seleniumPractise/#/

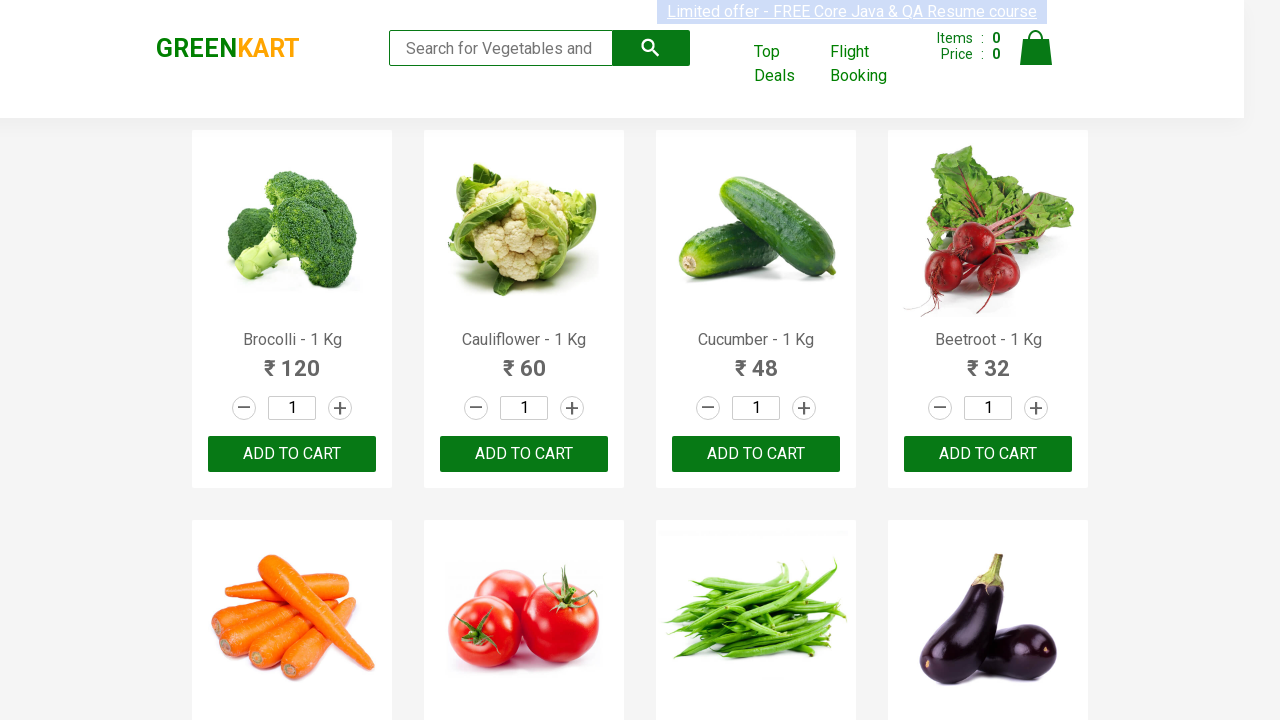

Retrieved brand logo text content
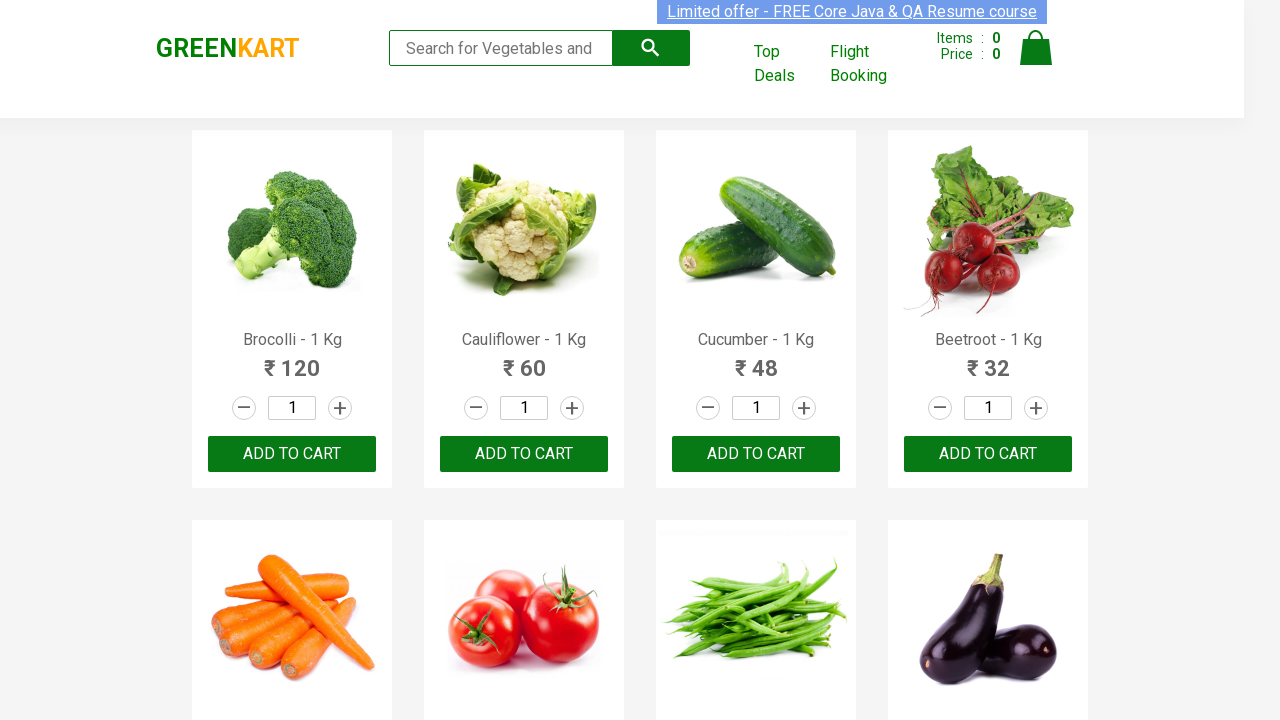

Printed brand text to console
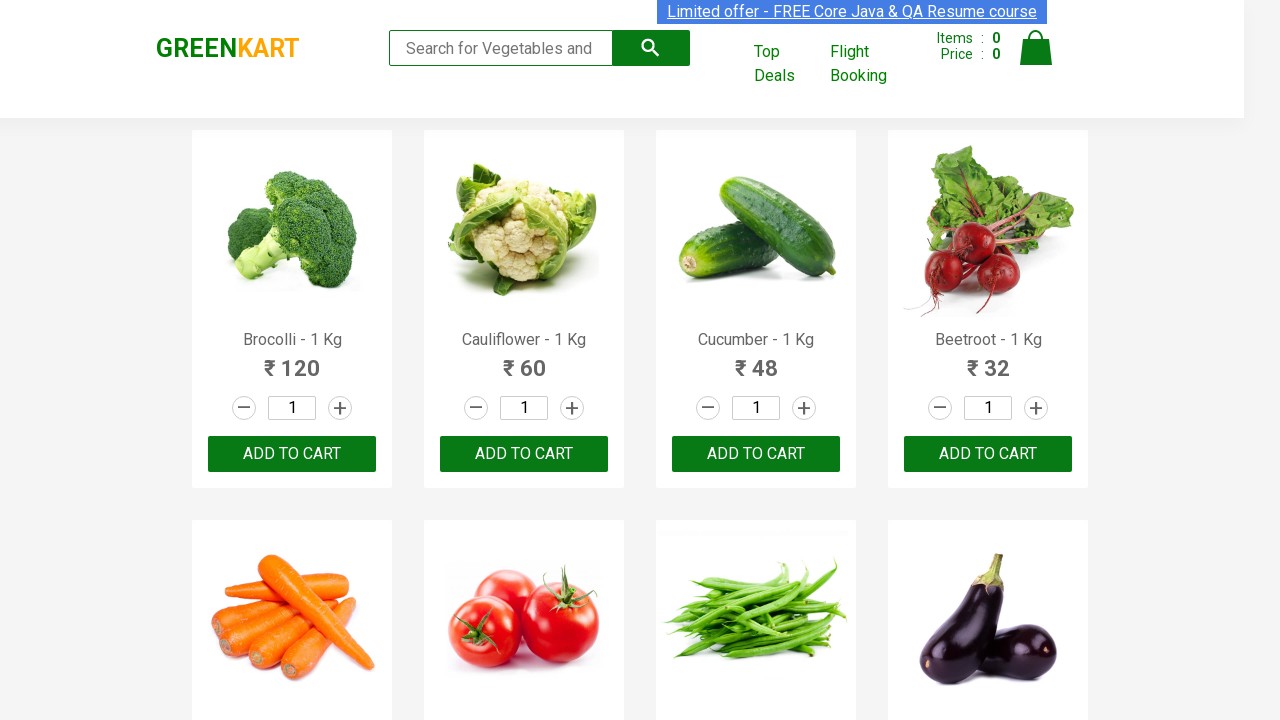

Verified brand logo displays 'GREENKART' text
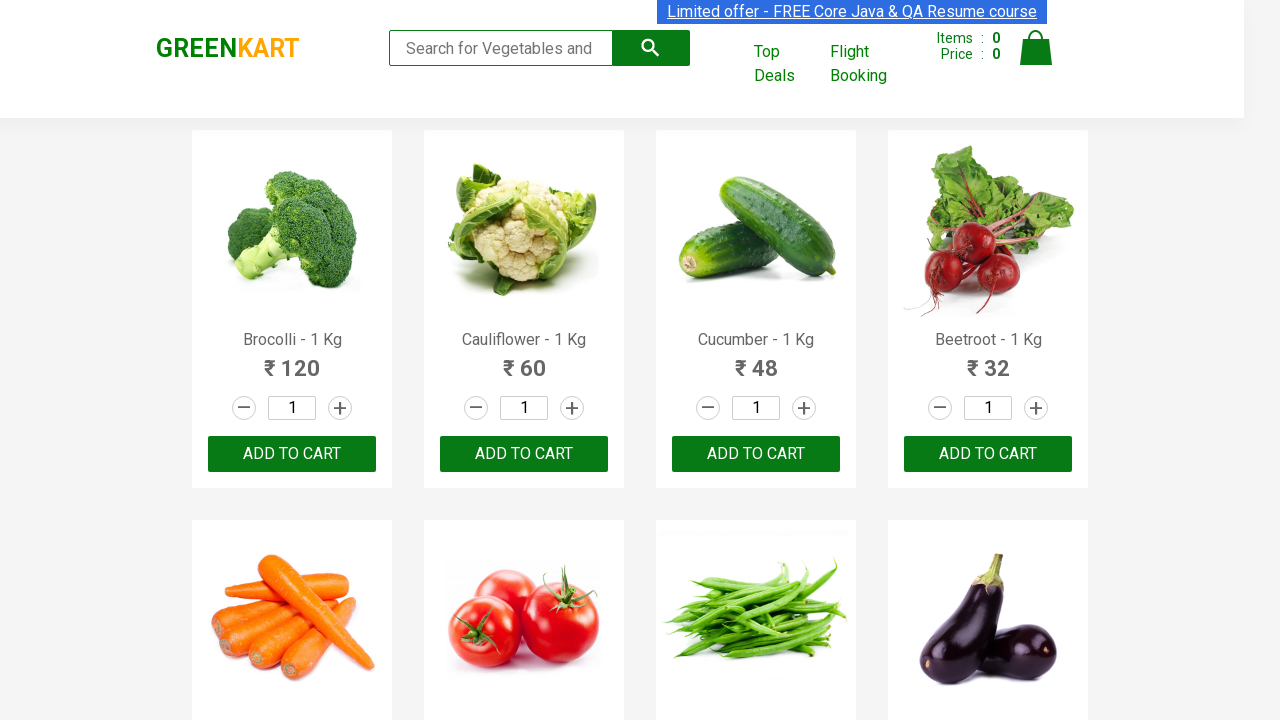

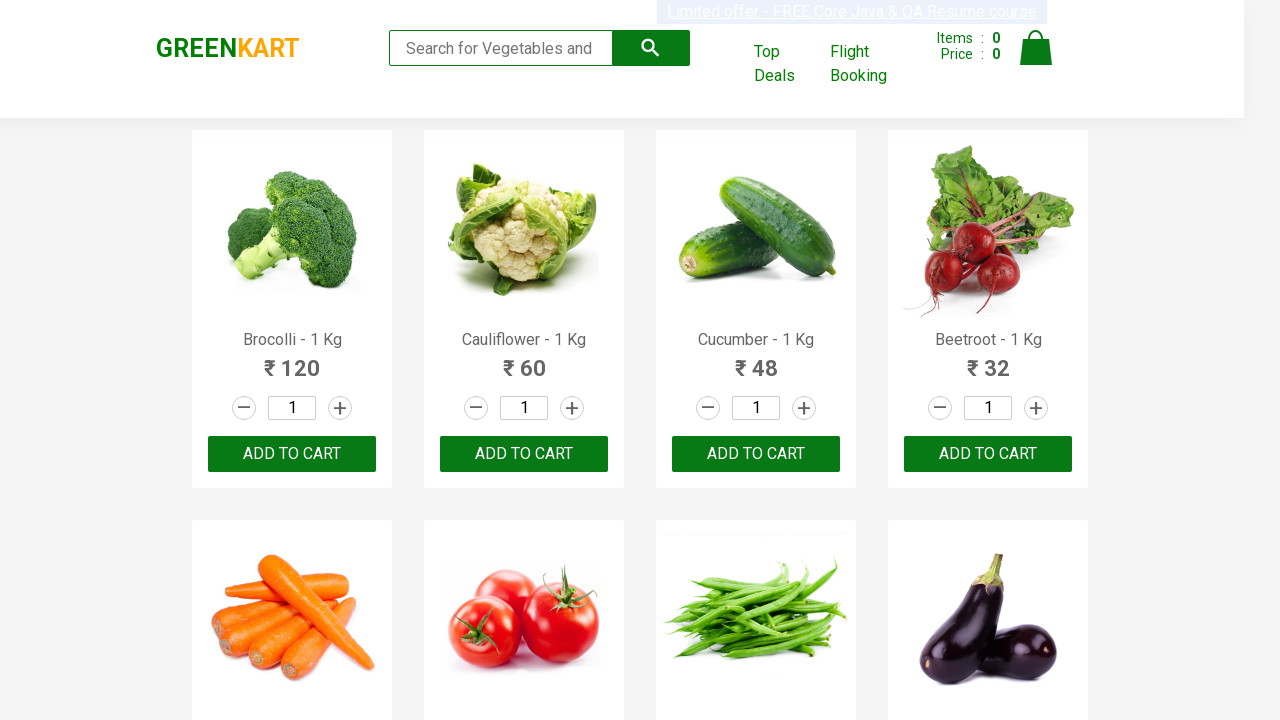